Fills out a complete practice form with personal details including name, email, gender, phone, date of birth, subjects, hobbies, address, state and city, then submits and verifies the confirmation modal appears.

Starting URL: https://demoqa.com/automation-practice-form

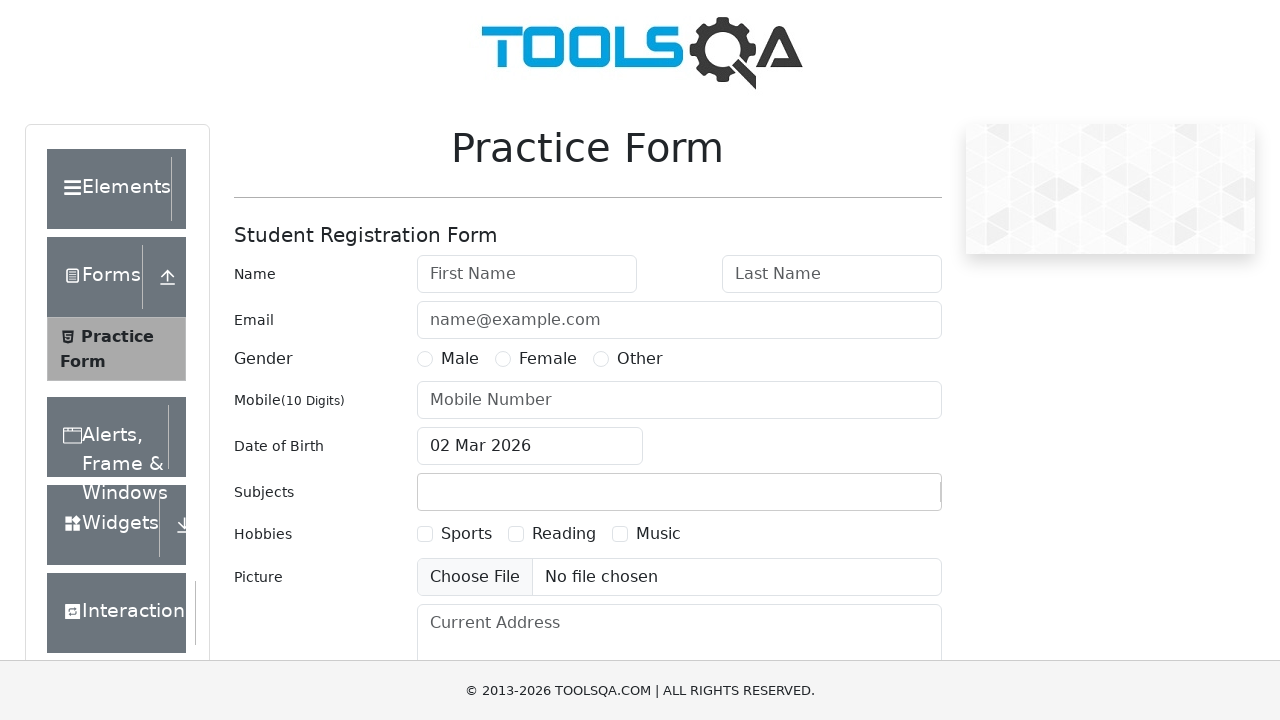

Filled first name field with 'John' on #firstName
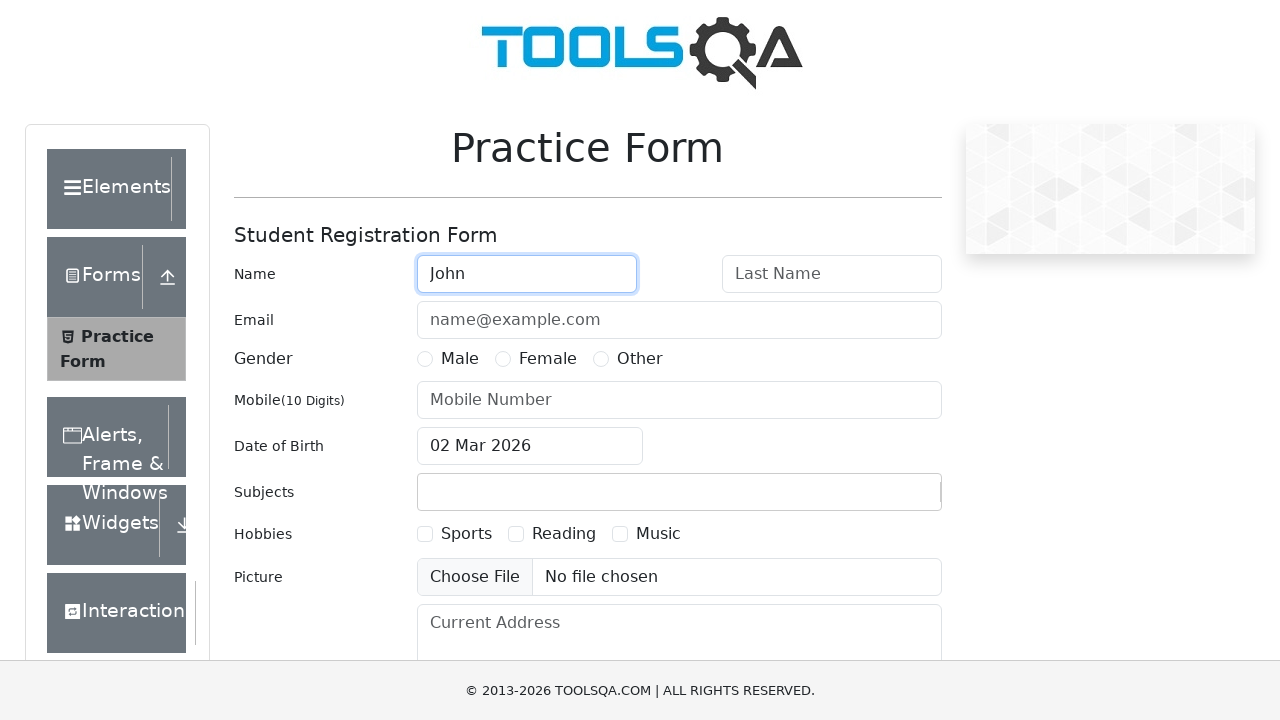

Filled last name field with 'Doe' on #lastName
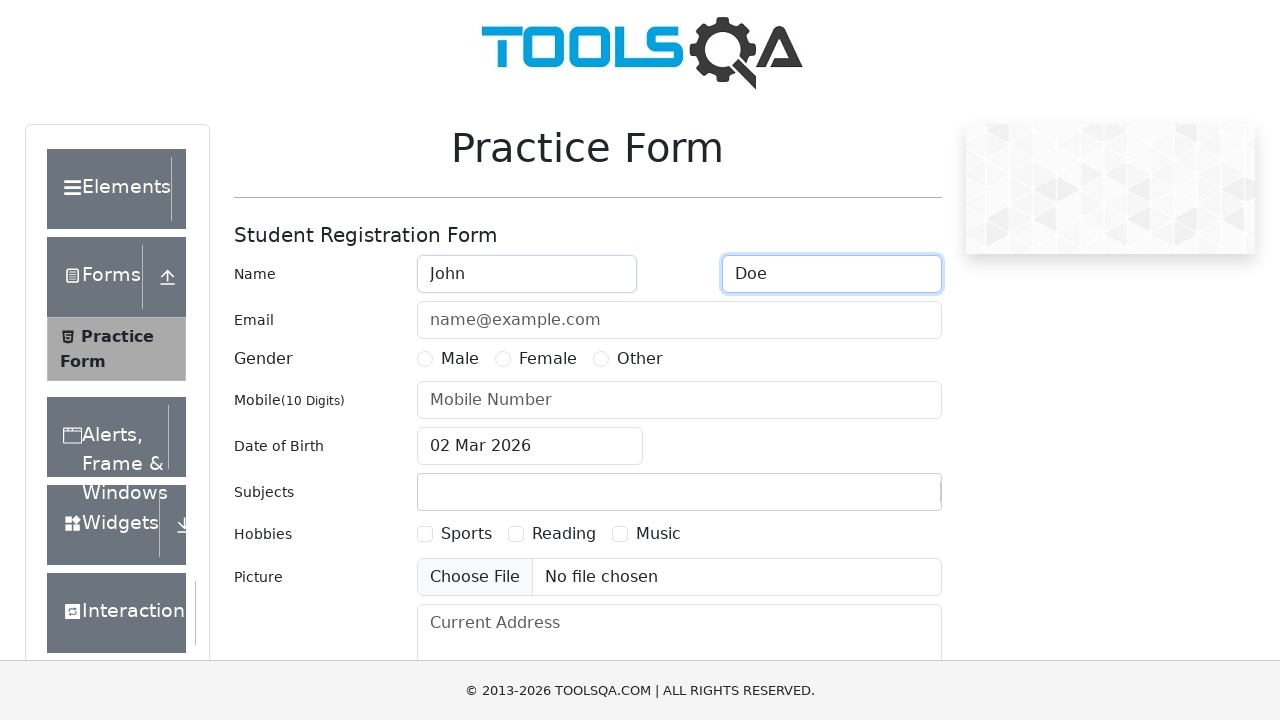

Filled email field with 'johndoe@example.com' on #userEmail
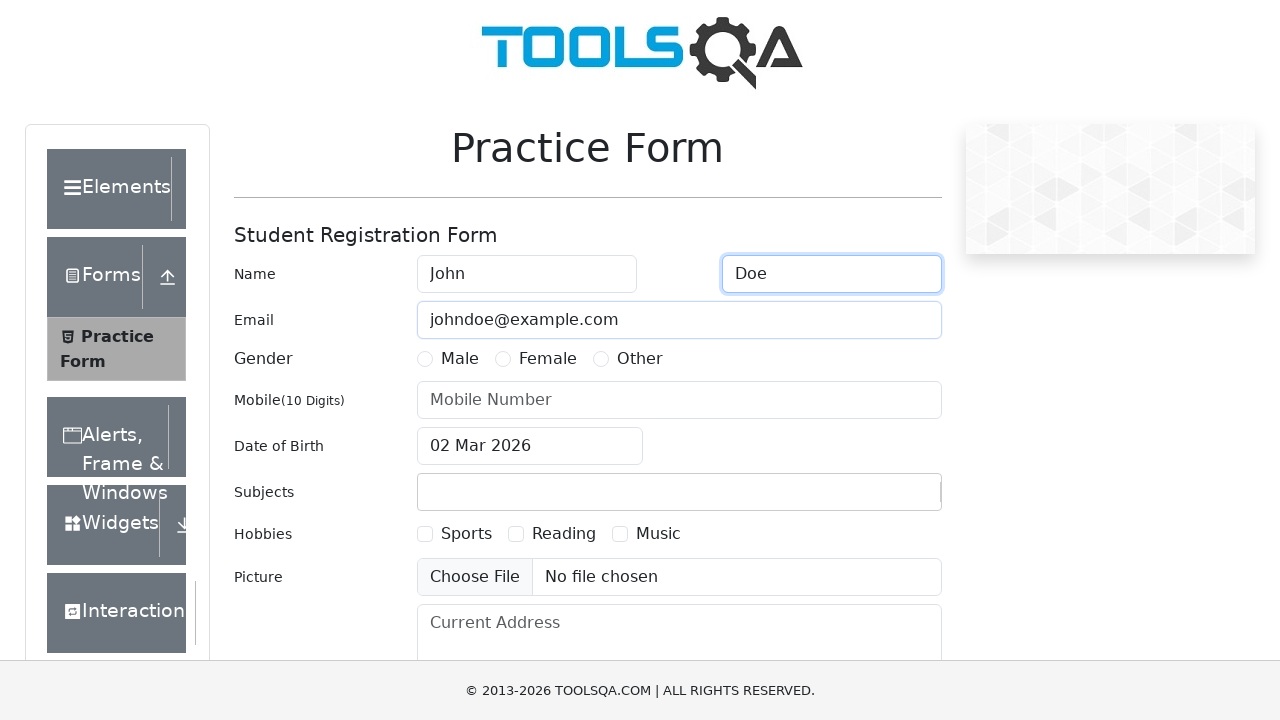

Selected Male gender option at (460, 359) on label[for='gender-radio-1']
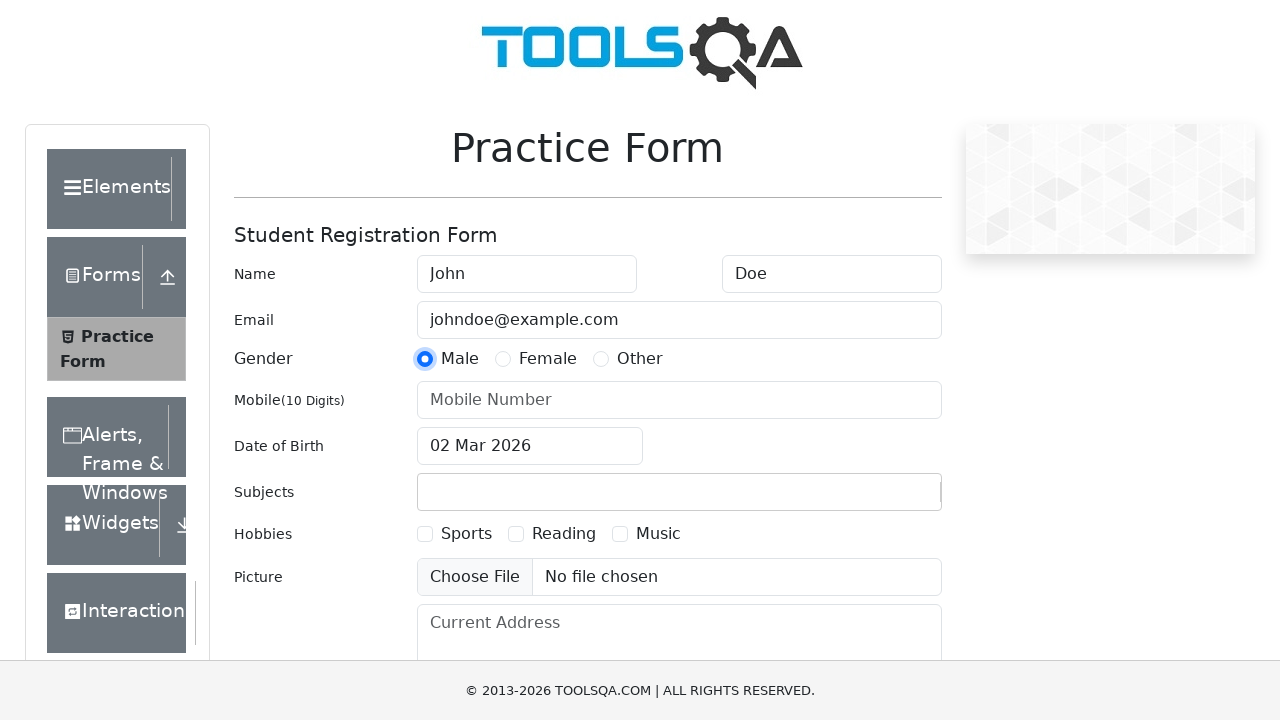

Filled mobile number with '1234567890' on #userNumber
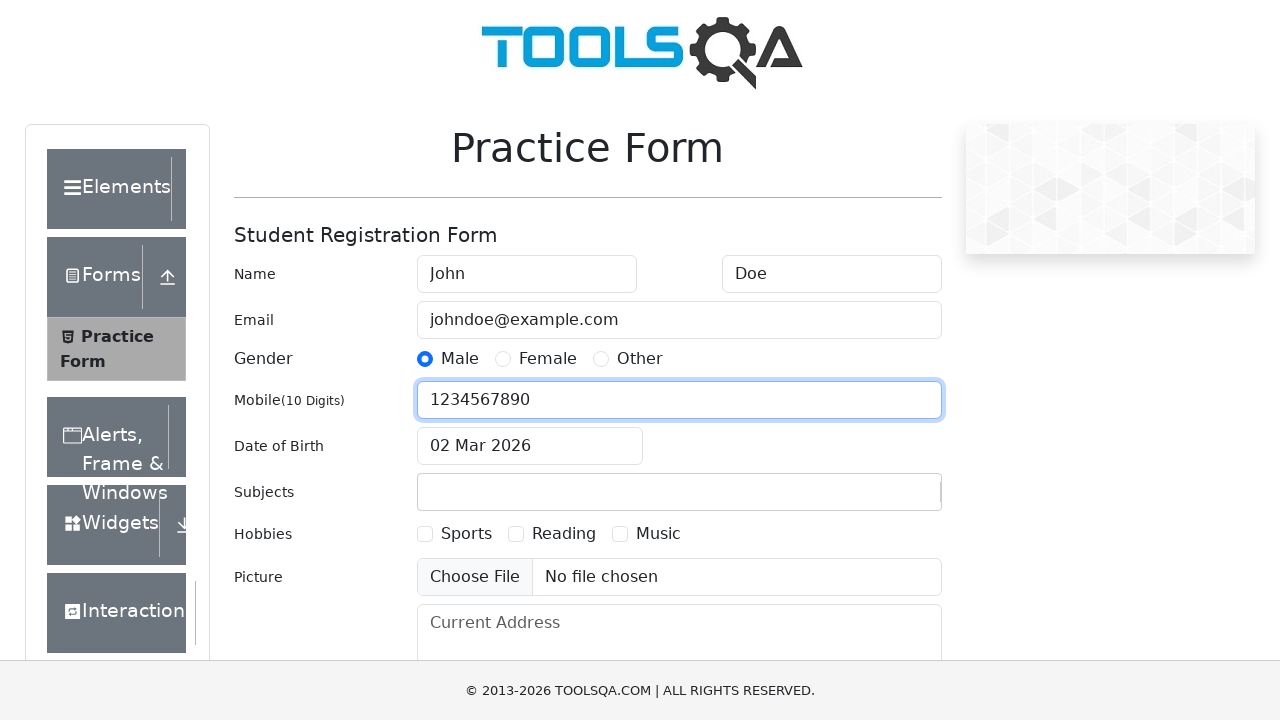

Opened date of birth picker at (530, 446) on #dateOfBirthInput
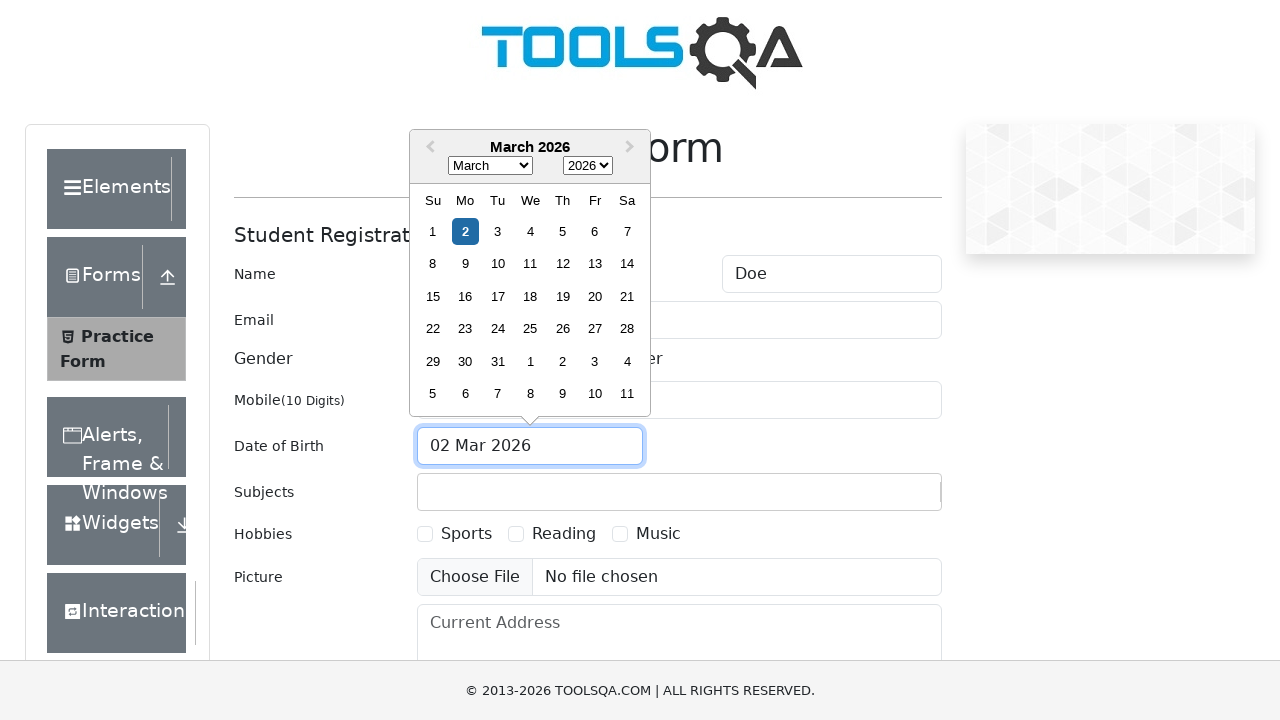

Selected year 1990 from date picker on .react-datepicker__year-select
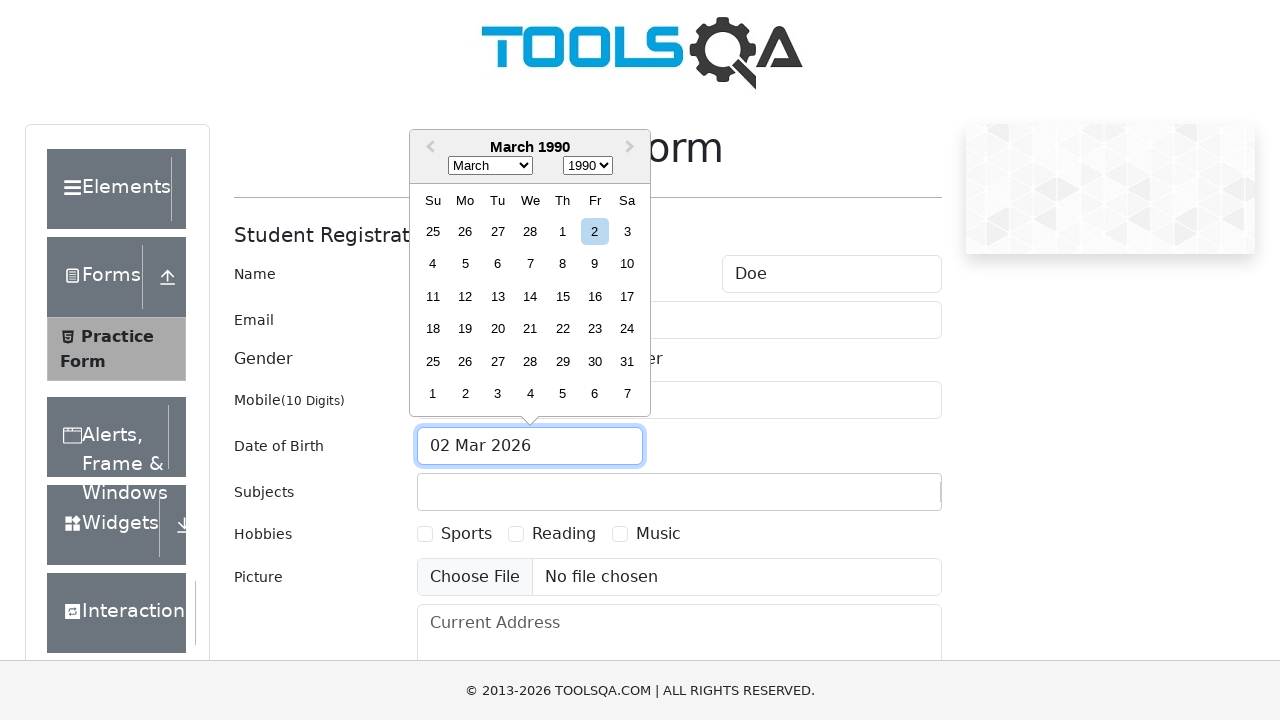

Selected May from date picker on .react-datepicker__month-select
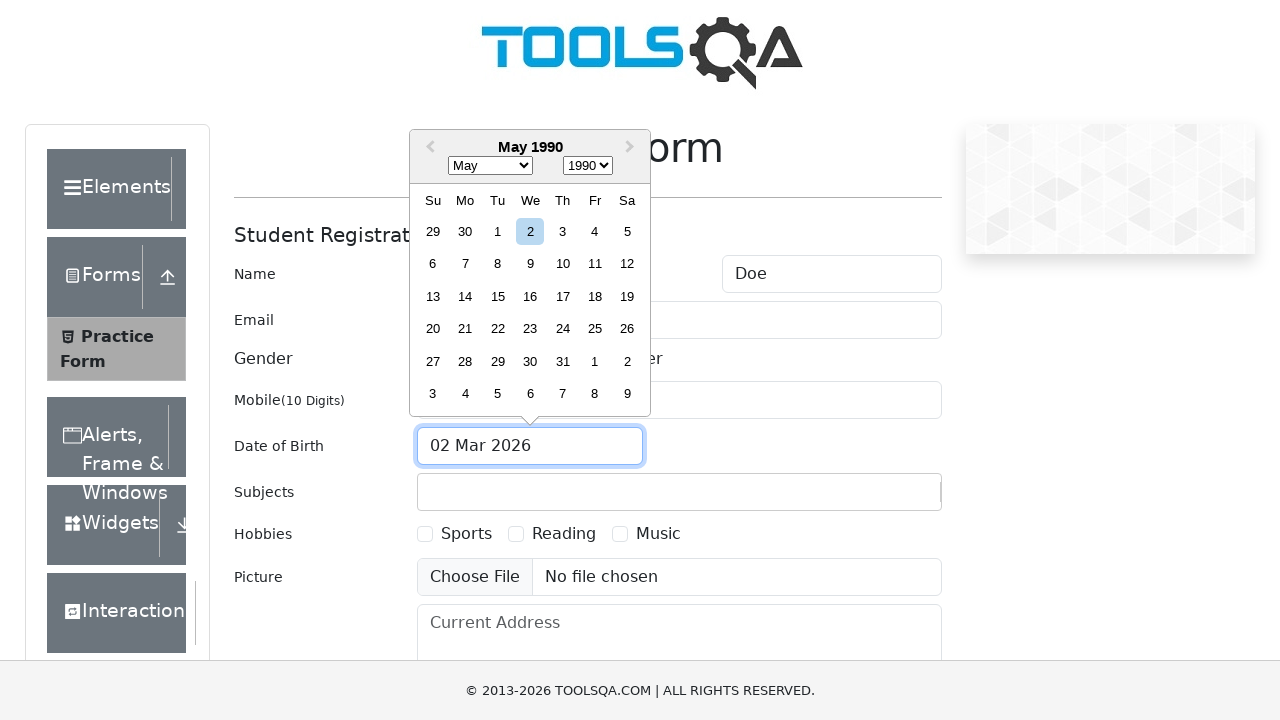

Selected day 15 from date picker at (498, 296) on .react-datepicker__day--015:not(.react-datepicker__day--outside-month)
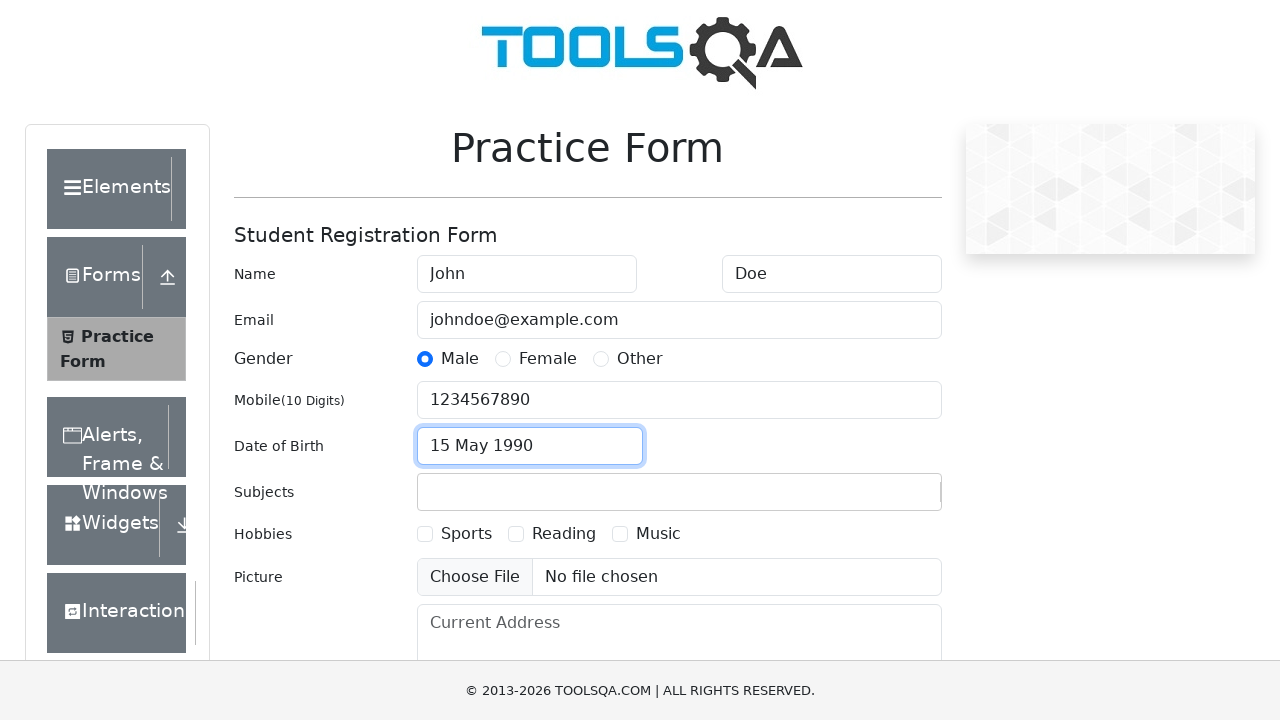

Filled subjects field with 'Maths' on #subjectsInput
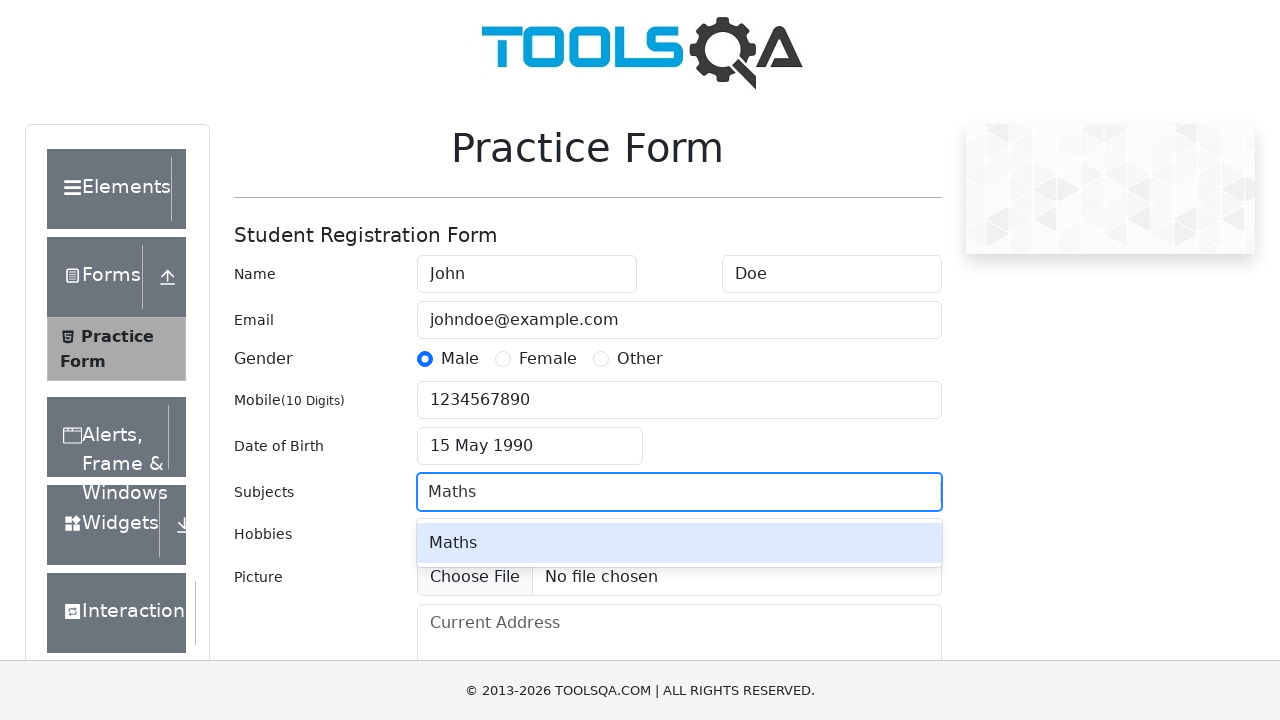

Pressed Enter to confirm subject selection
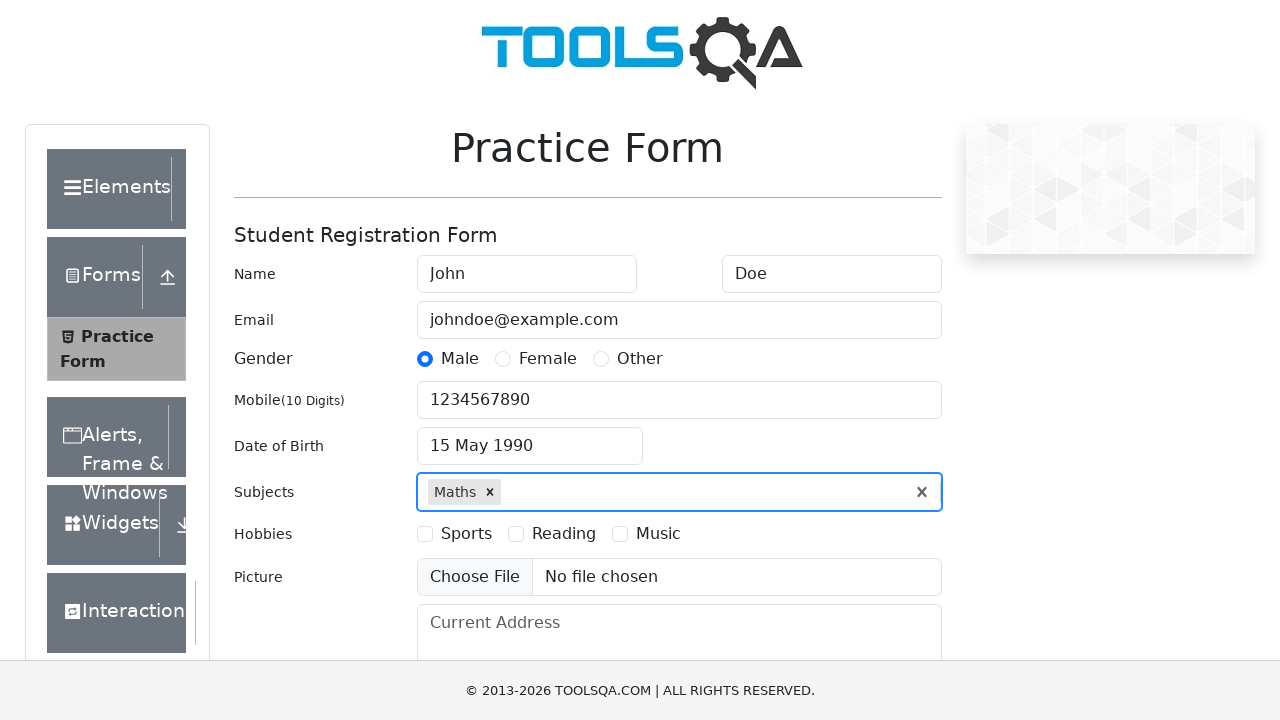

Selected Music hobby checkbox at (658, 534) on label[for='hobbies-checkbox-3']
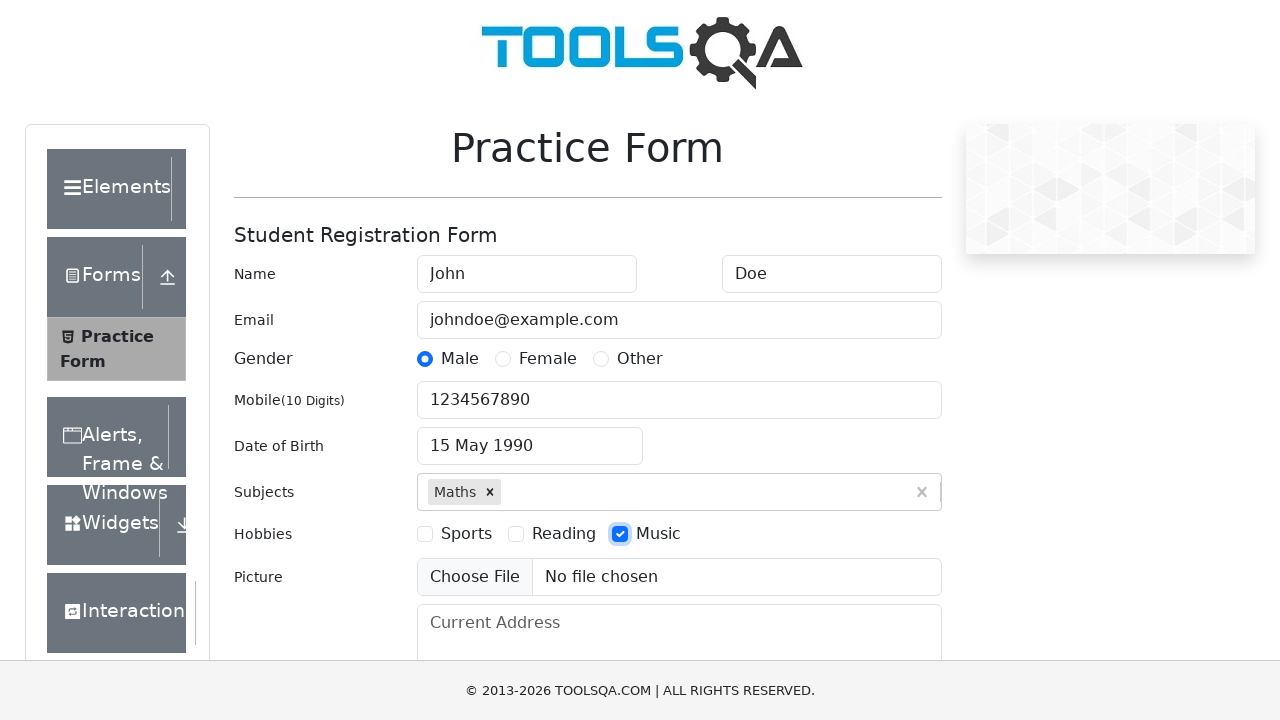

Filled current address with '123 Main Street, Anytown, USA' on #currentAddress
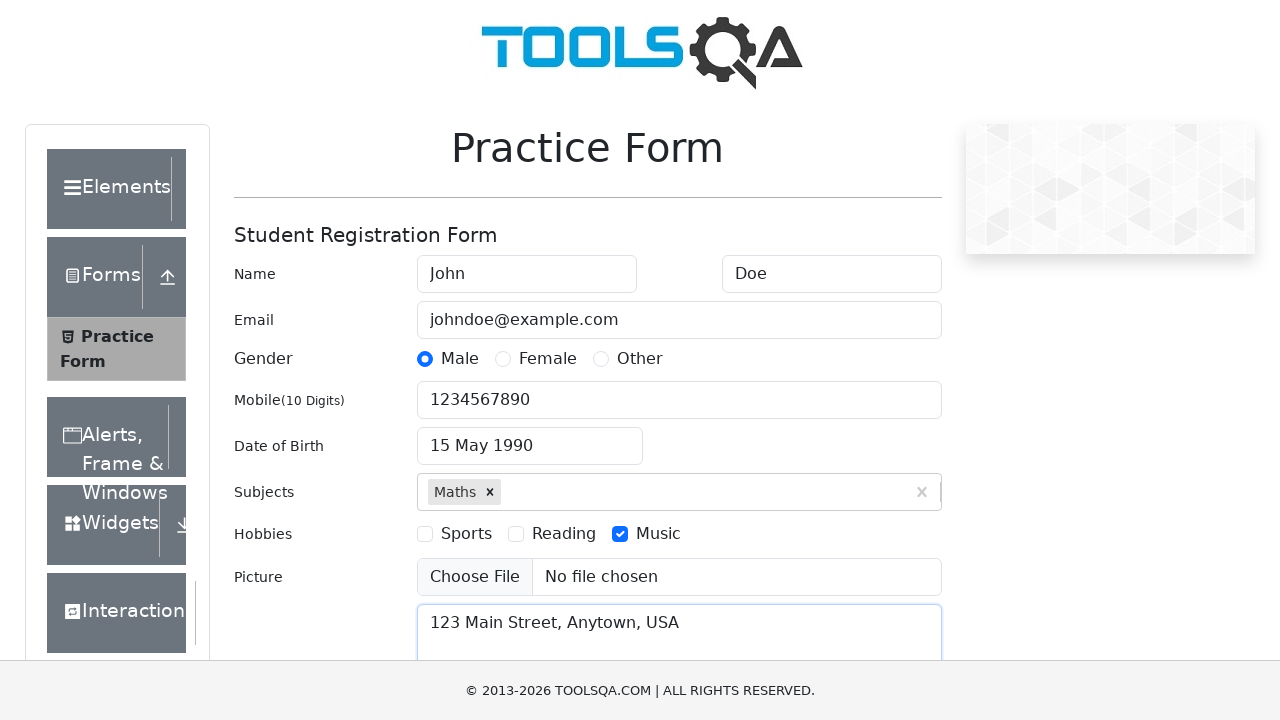

Opened state dropdown at (527, 437) on #state
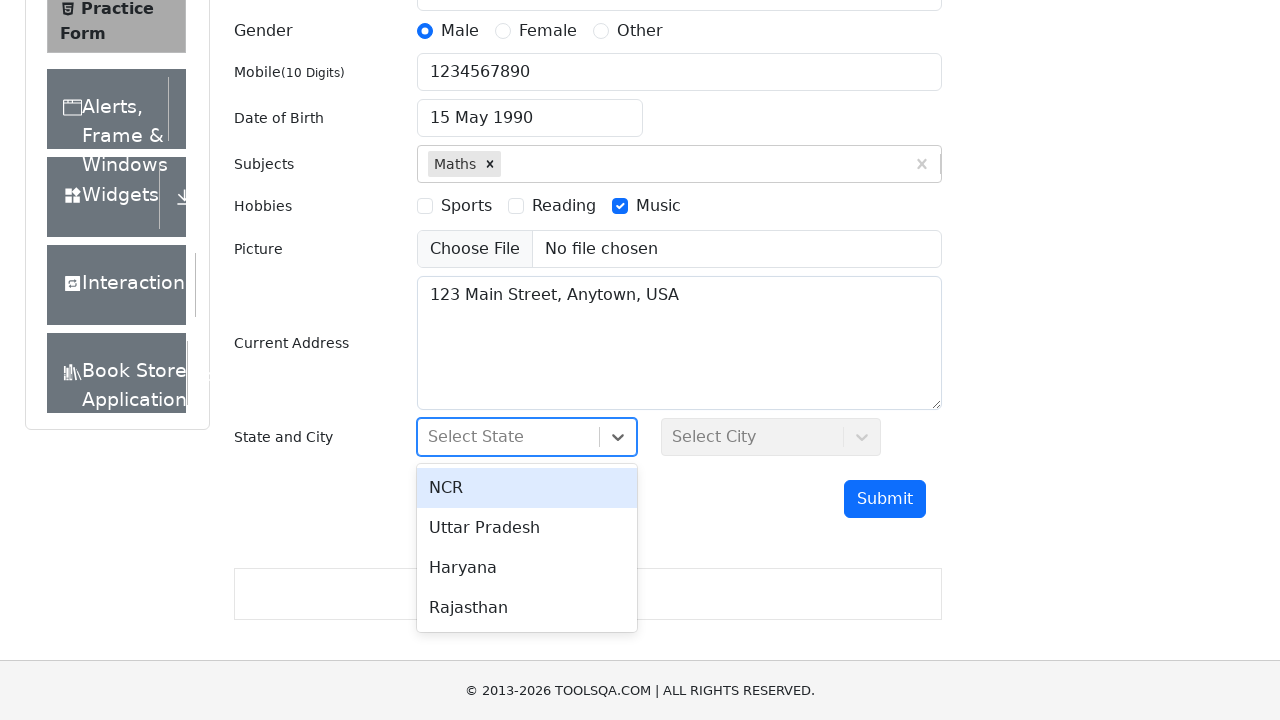

Selected NCR from state dropdown at (527, 488) on #react-select-3-option-0
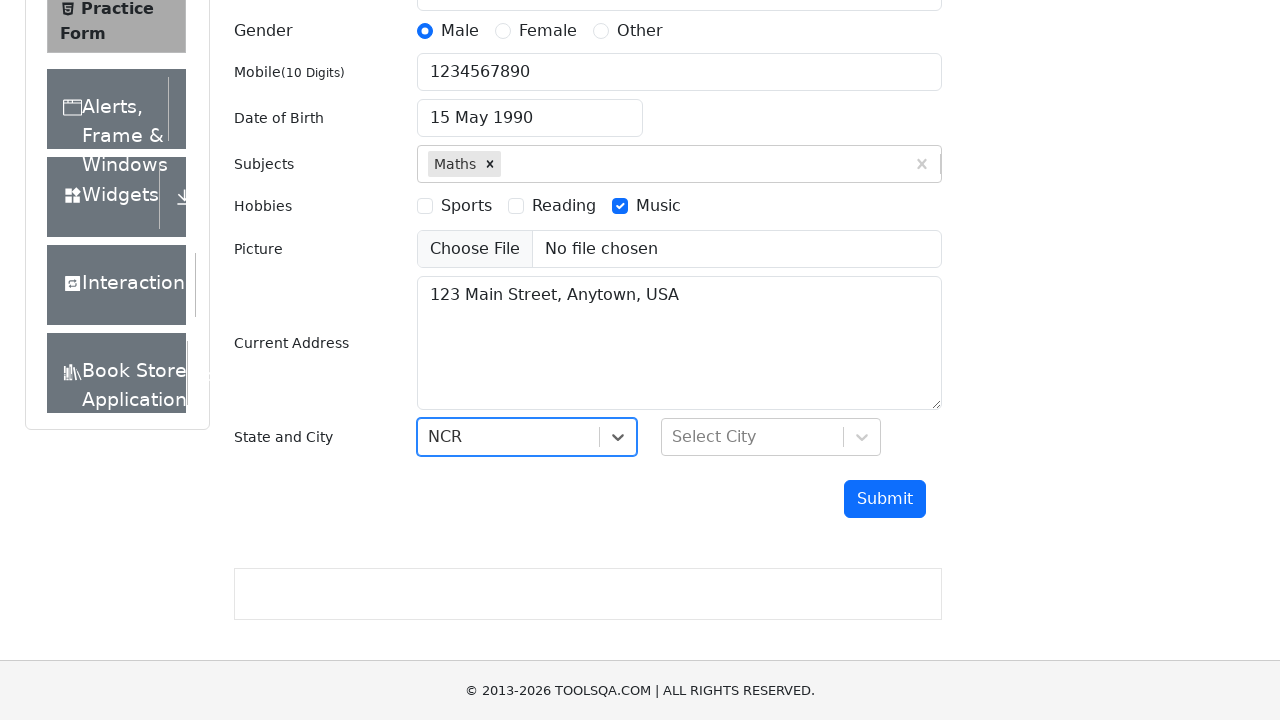

Opened city dropdown at (771, 437) on #city
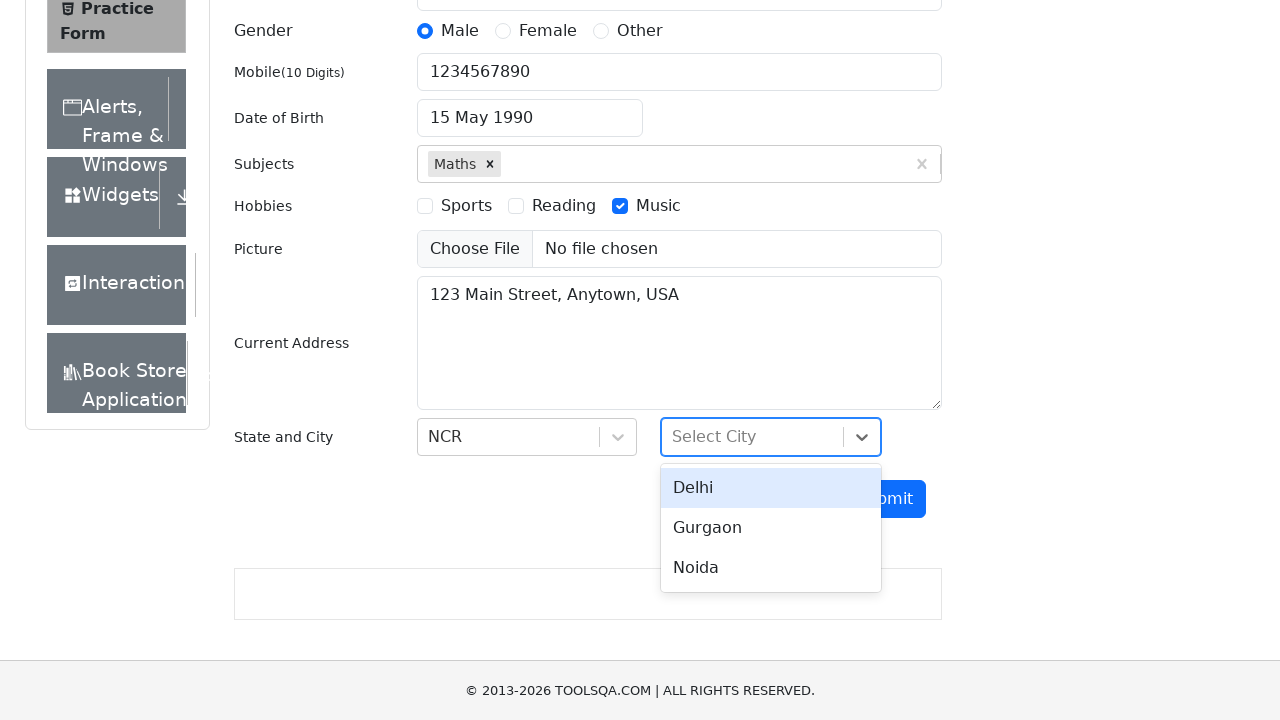

Selected Delhi from city dropdown at (771, 488) on #react-select-4-option-0
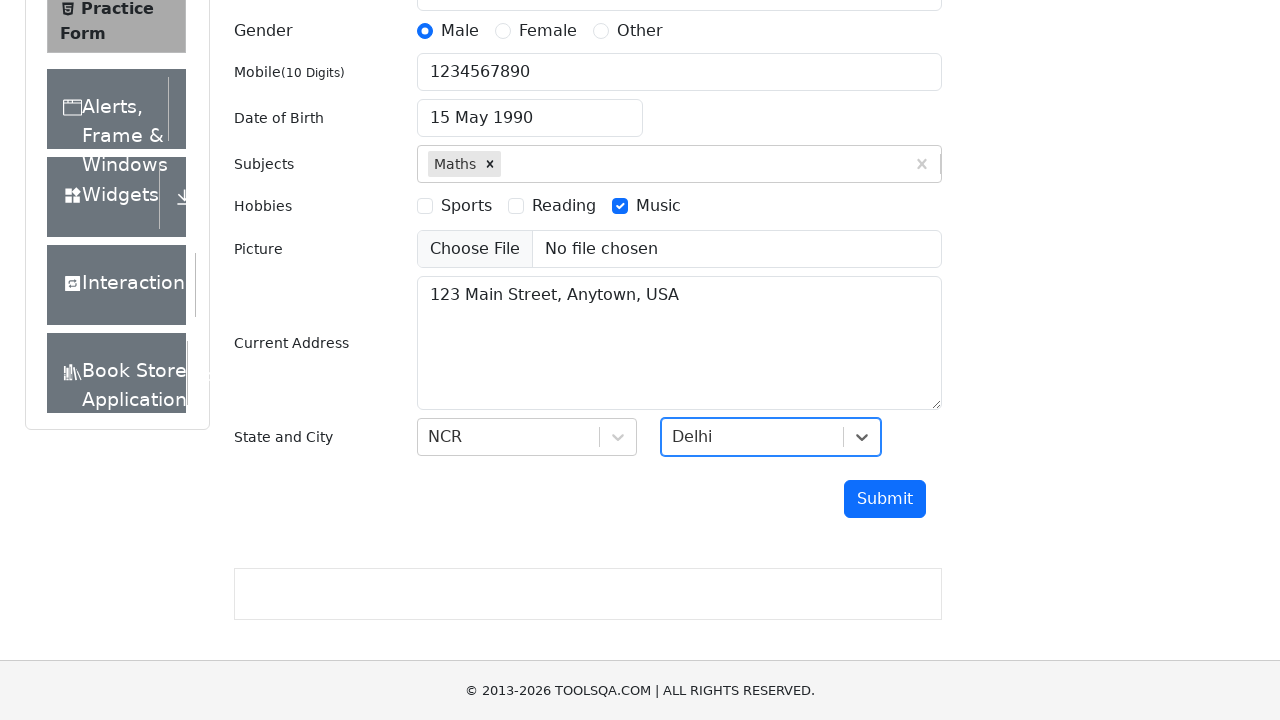

Clicked submit button to submit the form at (885, 499) on #submit
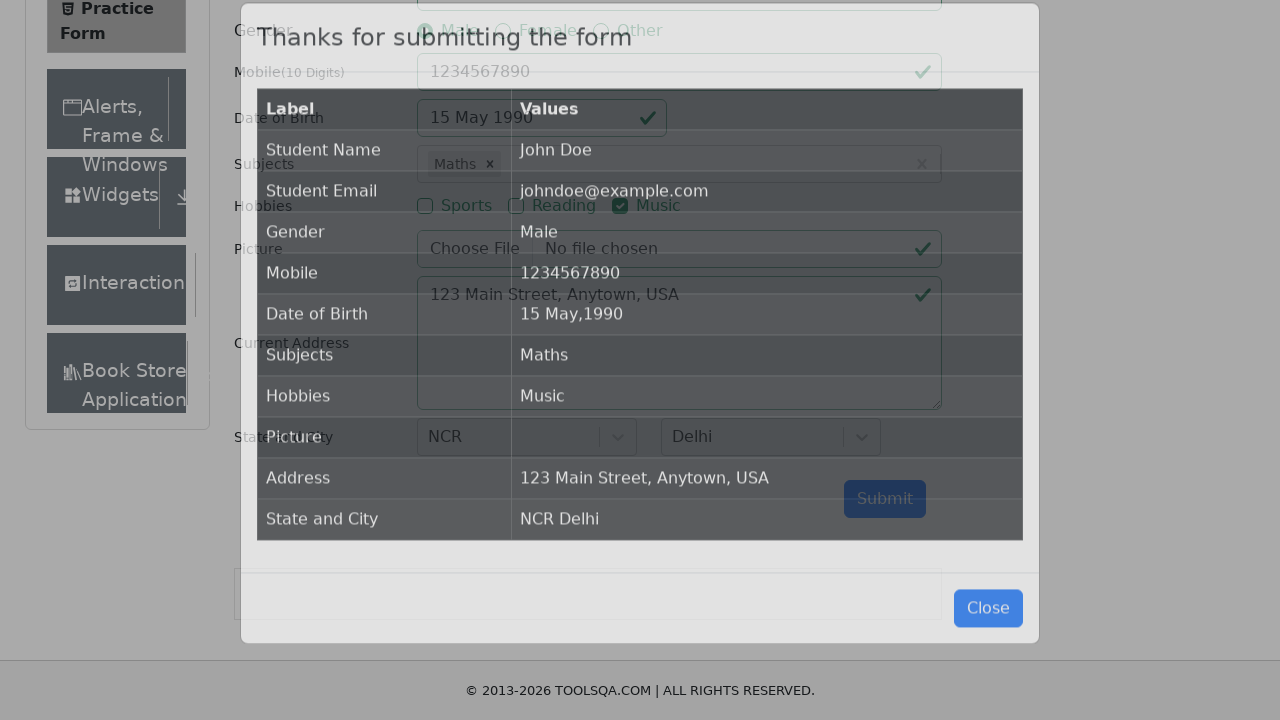

Confirmation modal appeared with submission details
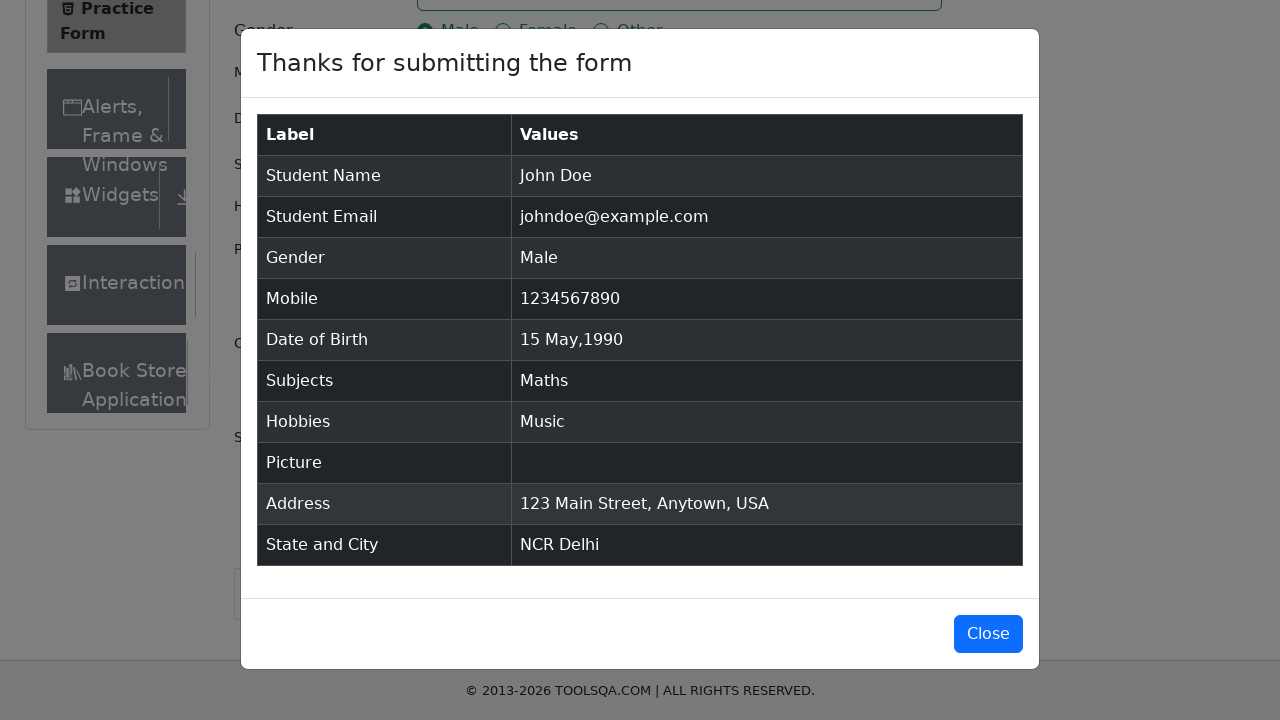

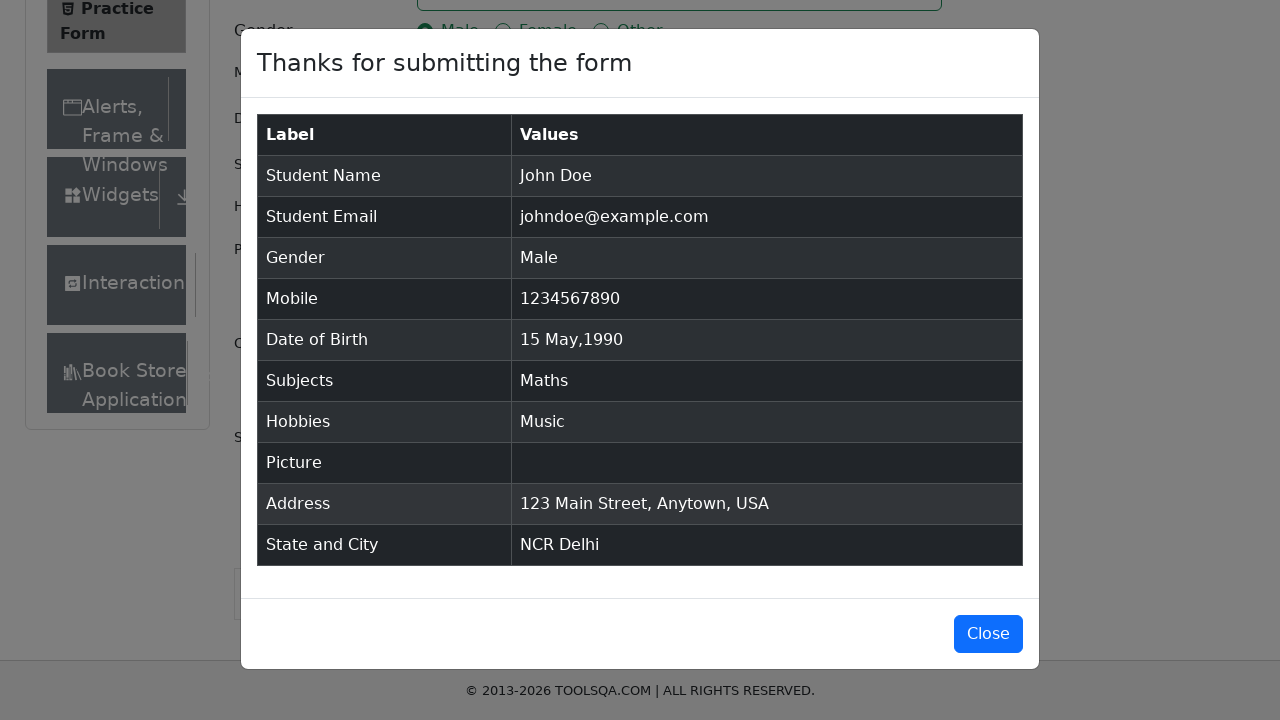